Tests the Careers navigation menu by hovering over it to reveal dropdown links and verifying links are present

Starting URL: https://www.angloamerican.com/

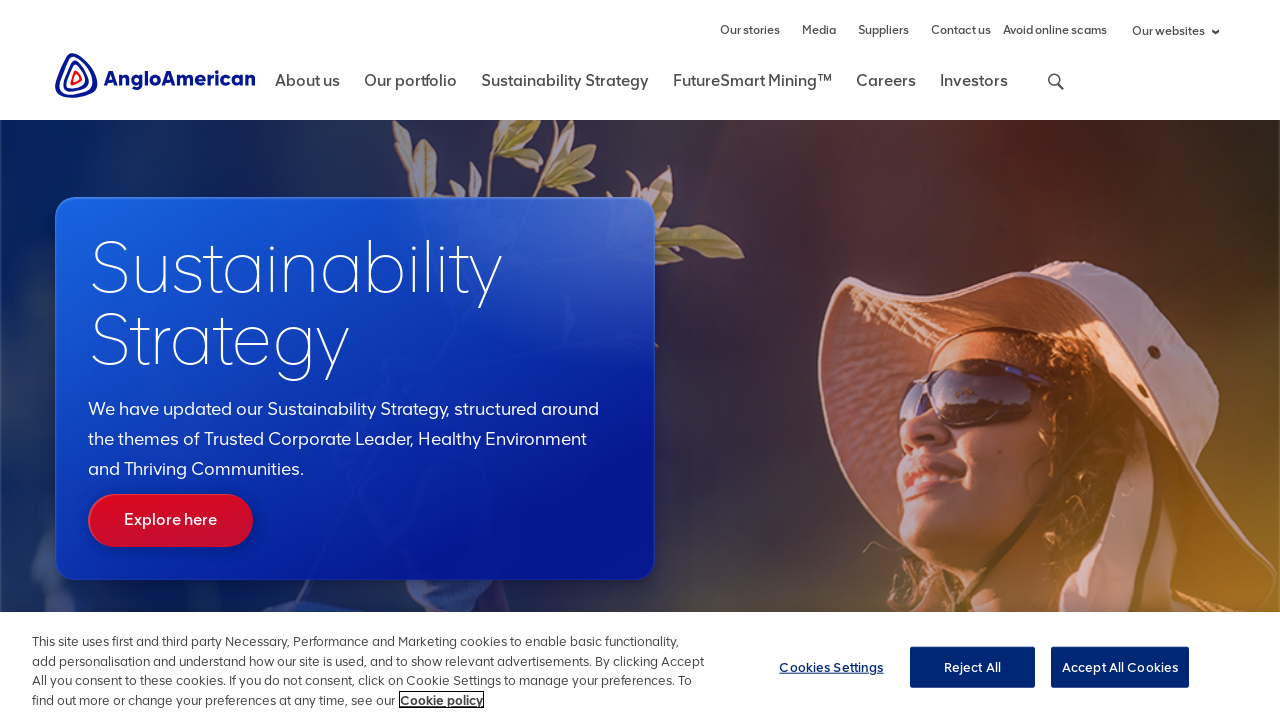

Hovered over Careers navigation menu to reveal dropdown at (886, 89) on #rd-nav-careers-level1
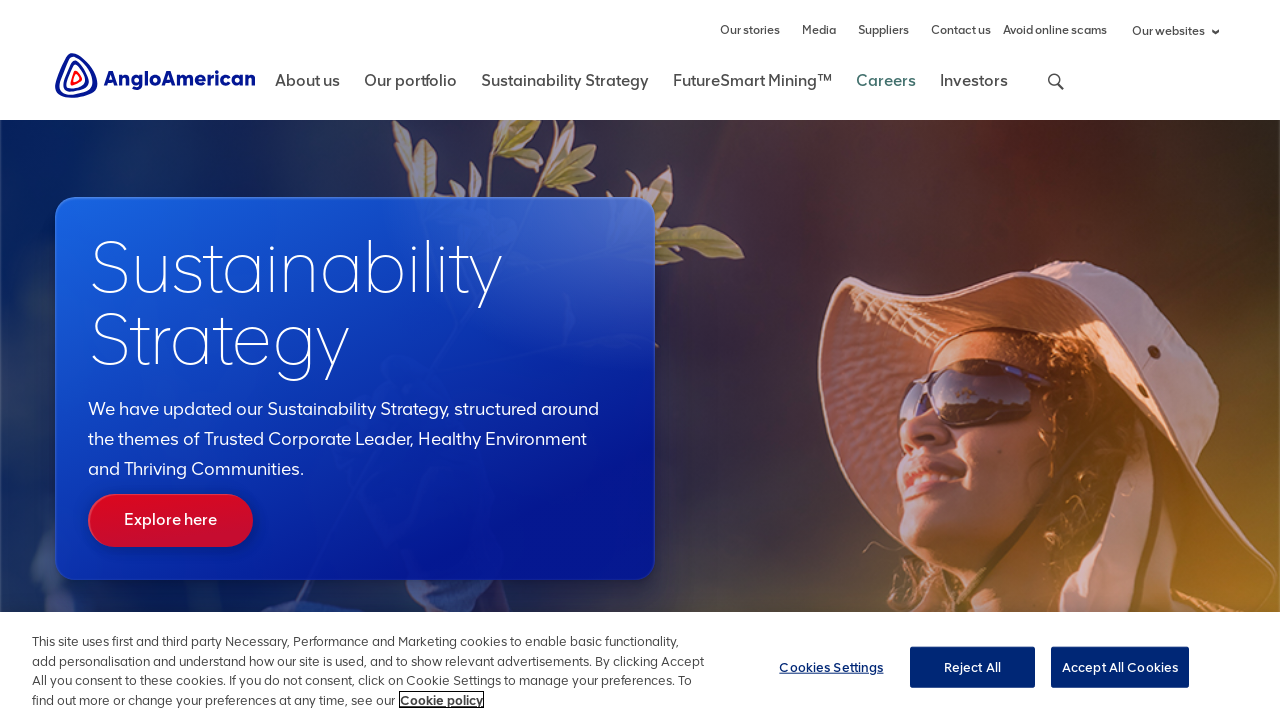

Careers dropdown links are now visible
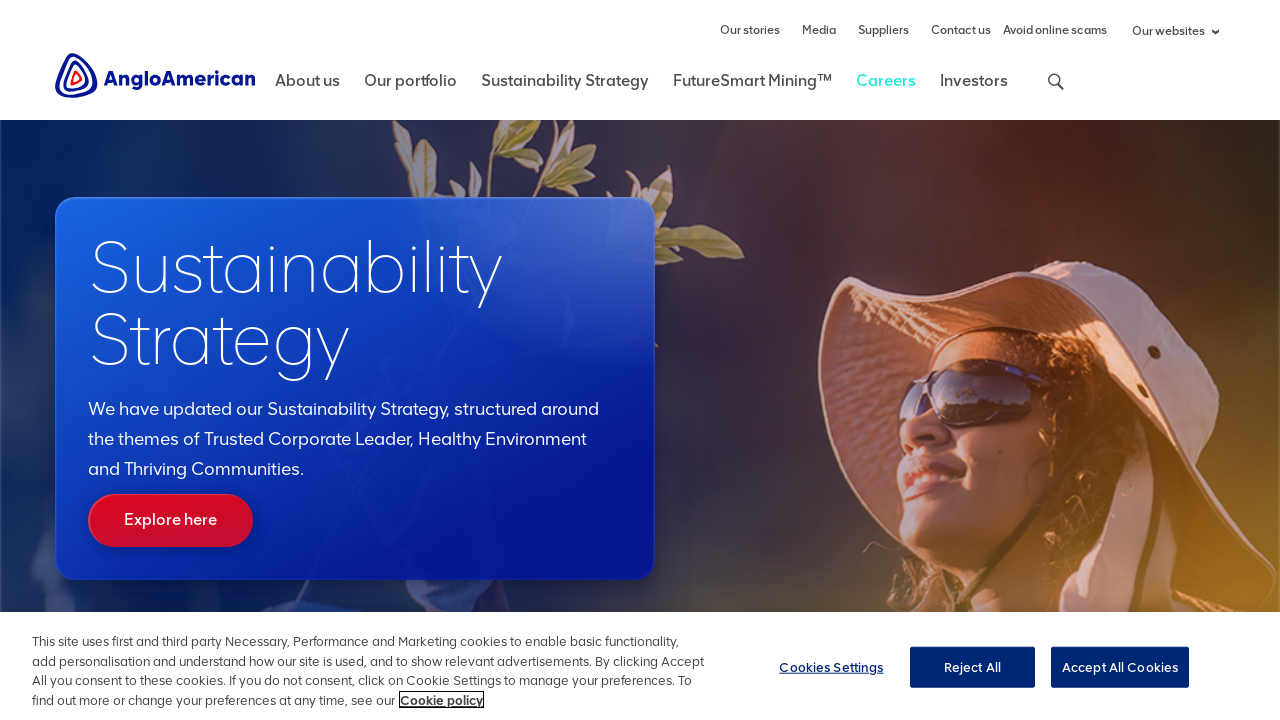

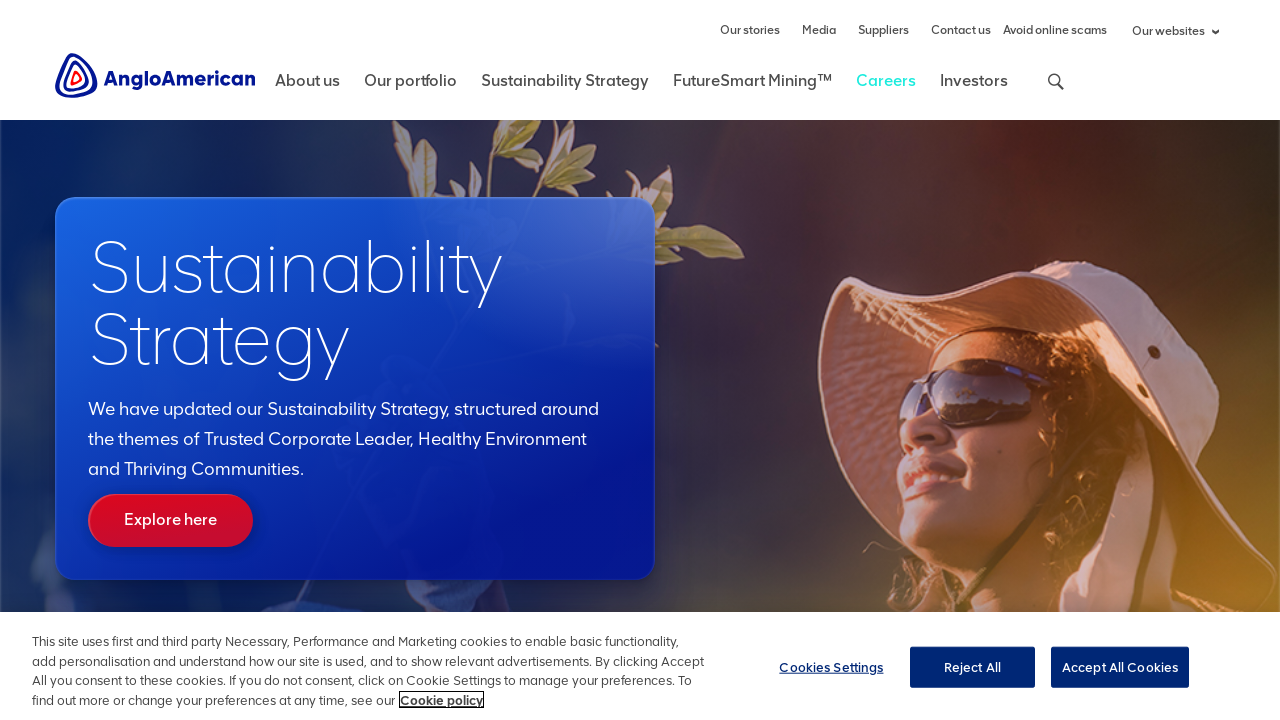